Tests various alert interactions including simple alerts, confirm dialogs, prompt alerts, sweet alerts, and modal dialogs on a practice page

Starting URL: https://www.leafground.com/alert.xhtml

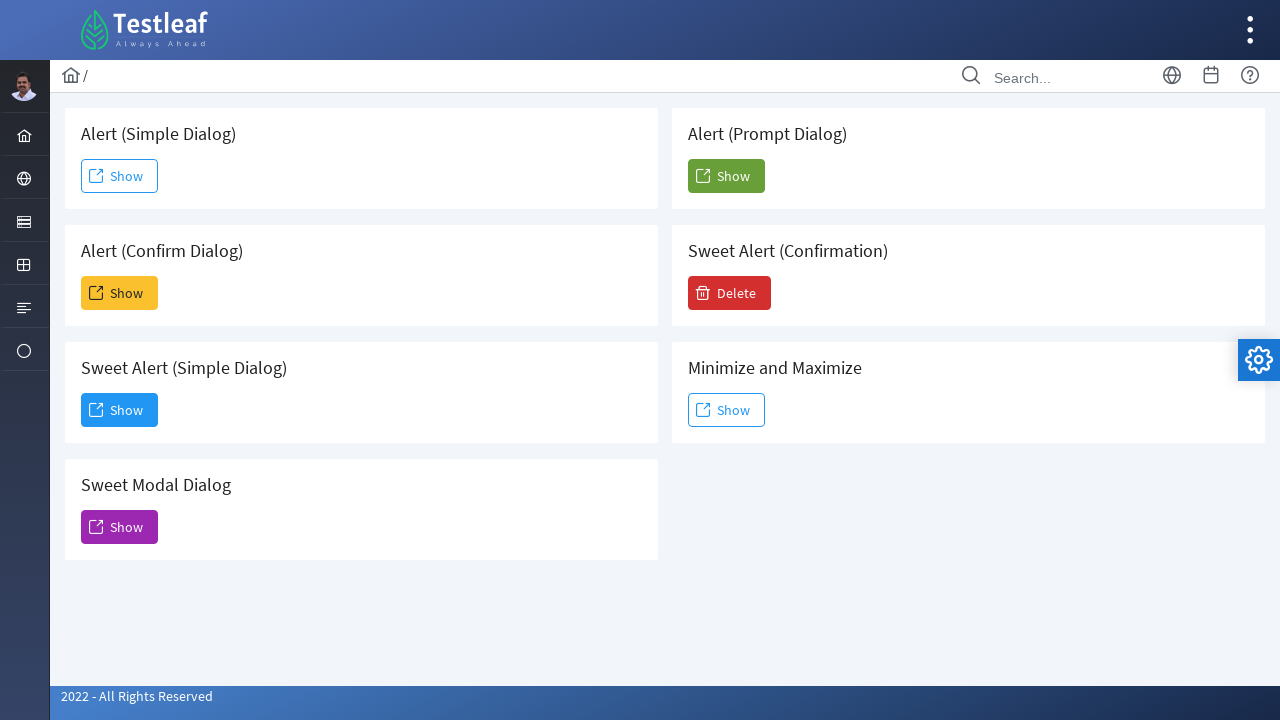

Clicked simple alert button at (120, 176) on #j_idt88\:j_idt91
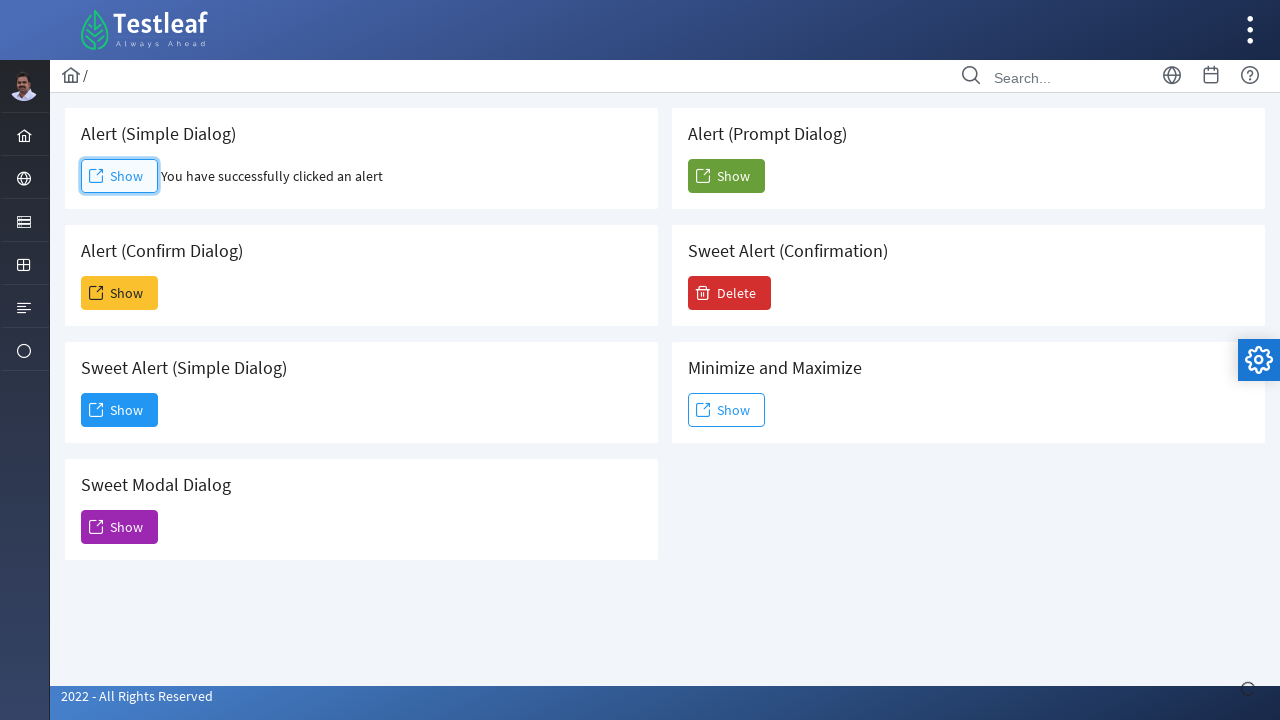

Set up dialog handler to accept simple alert
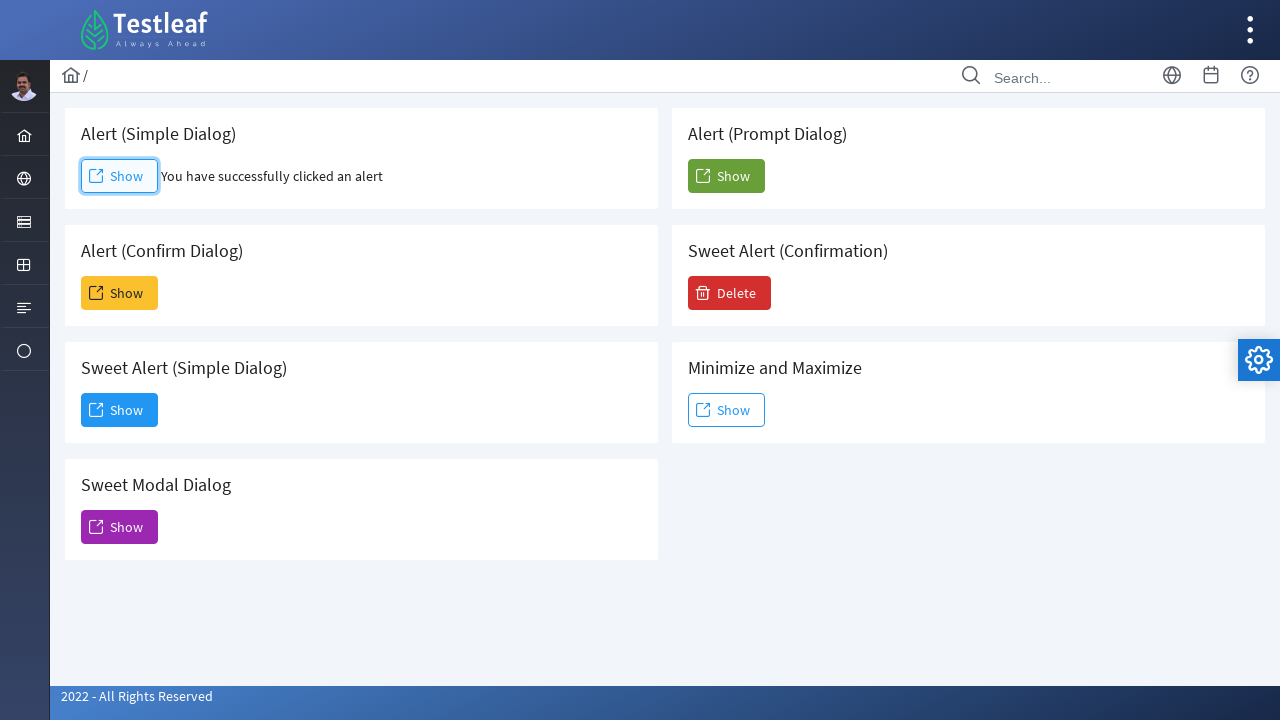

Clicked confirm dialog button at (120, 293) on #j_idt88\:j_idt93
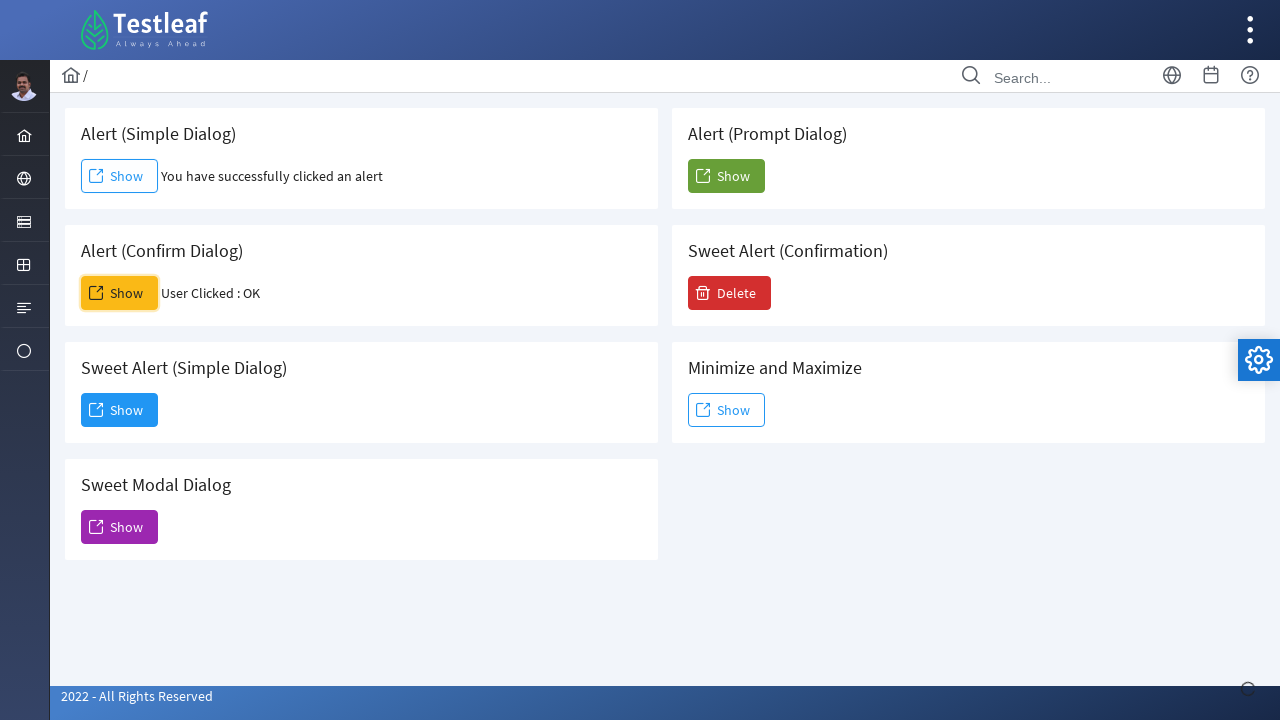

Clicked sweet alert button at (120, 410) on #j_idt88\:j_idt95
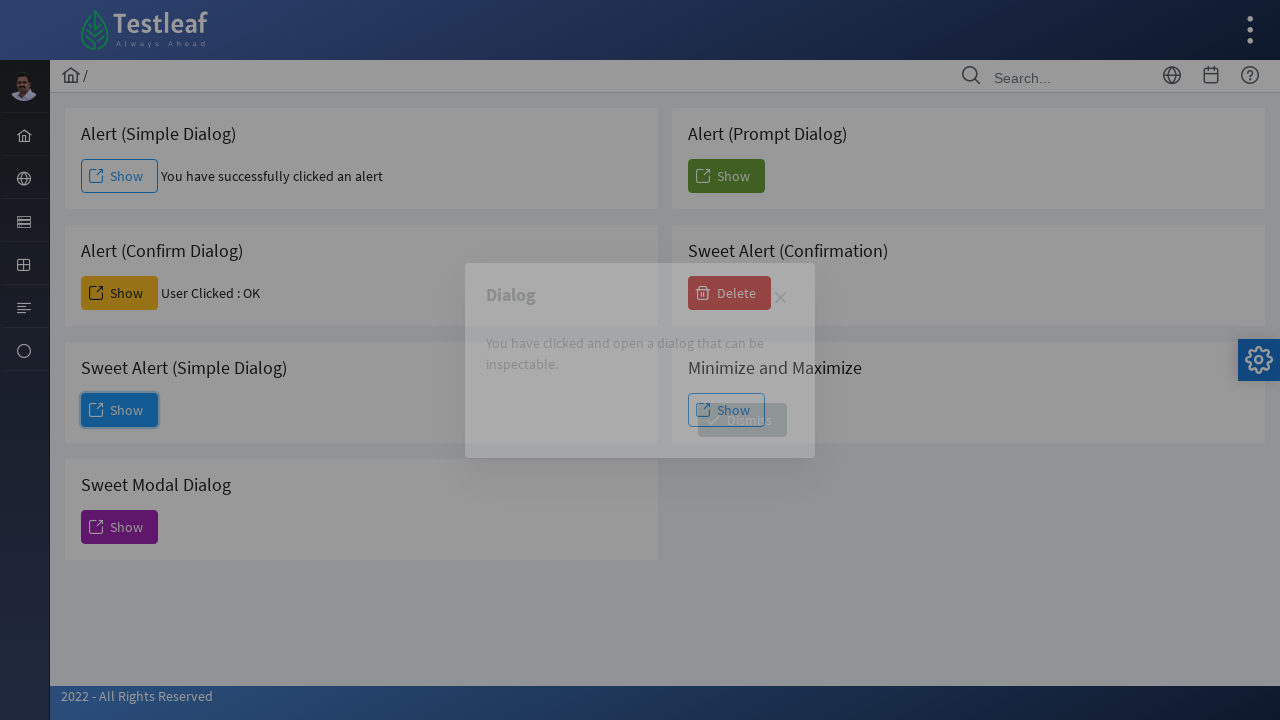

Clicked dismiss button at (742, 420) on #j_idt88\:j_idt98
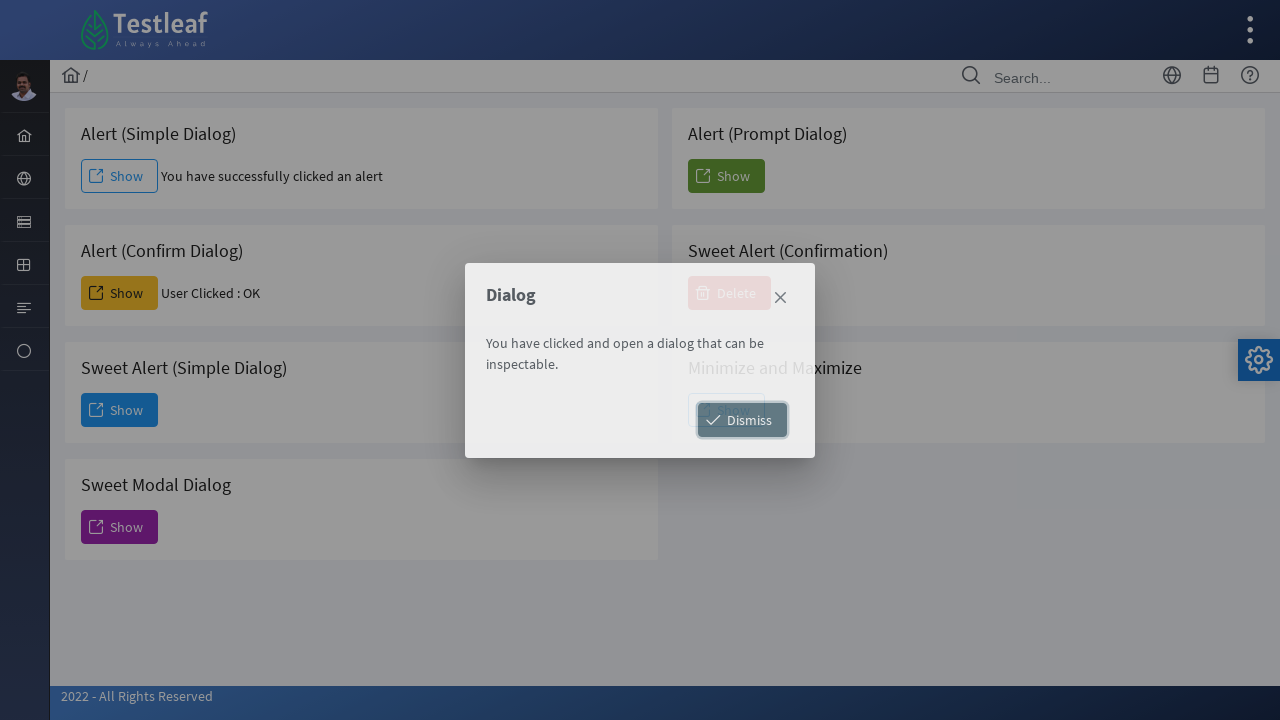

Clicked modal dialog button at (120, 527) on #j_idt88\:j_idt100
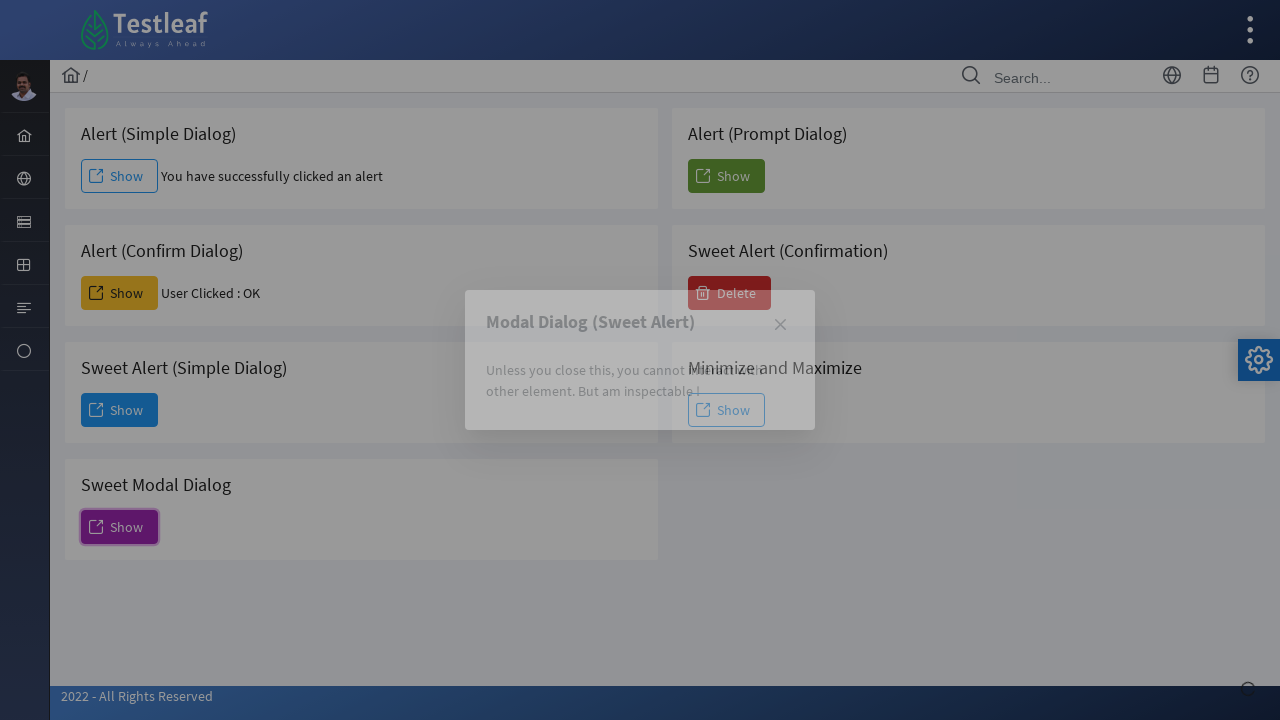

Closed modal dialog at (780, 325) on xpath=//span[@id='j_idt88:j_idt101_title']//following-sibling::a//span
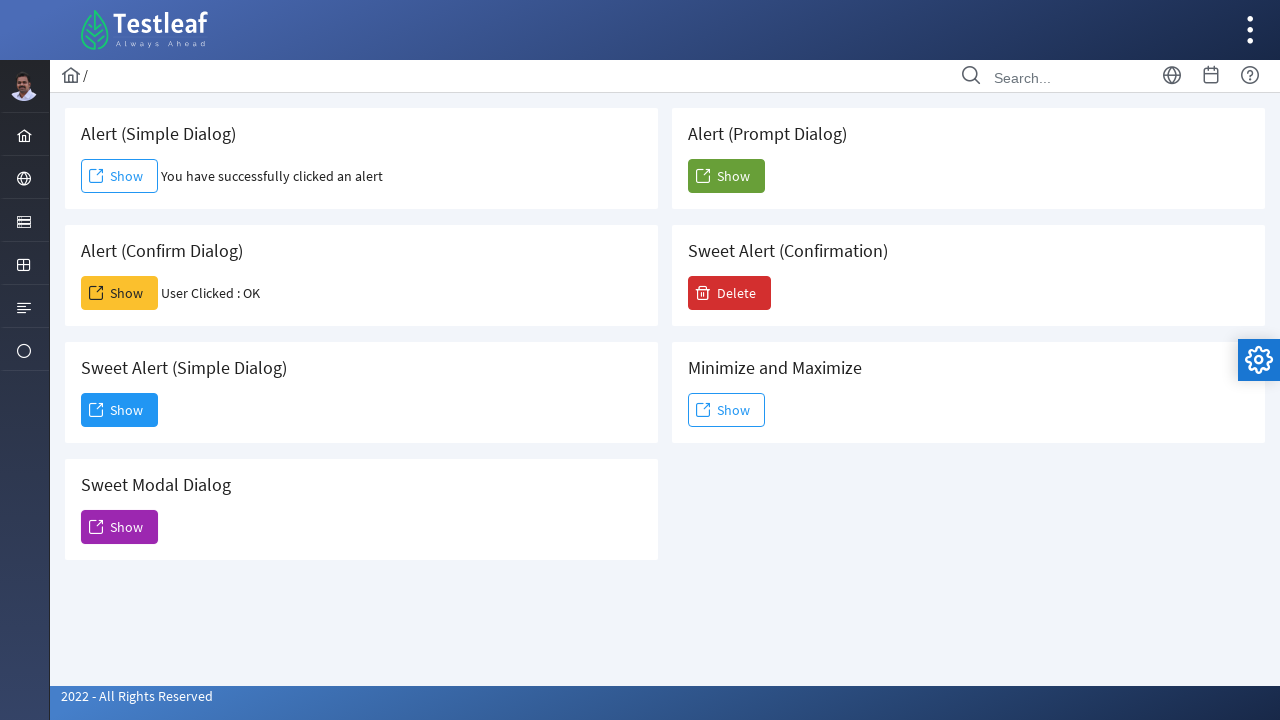

Clicked prompt alert button at (726, 176) on #j_idt88\:j_idt104
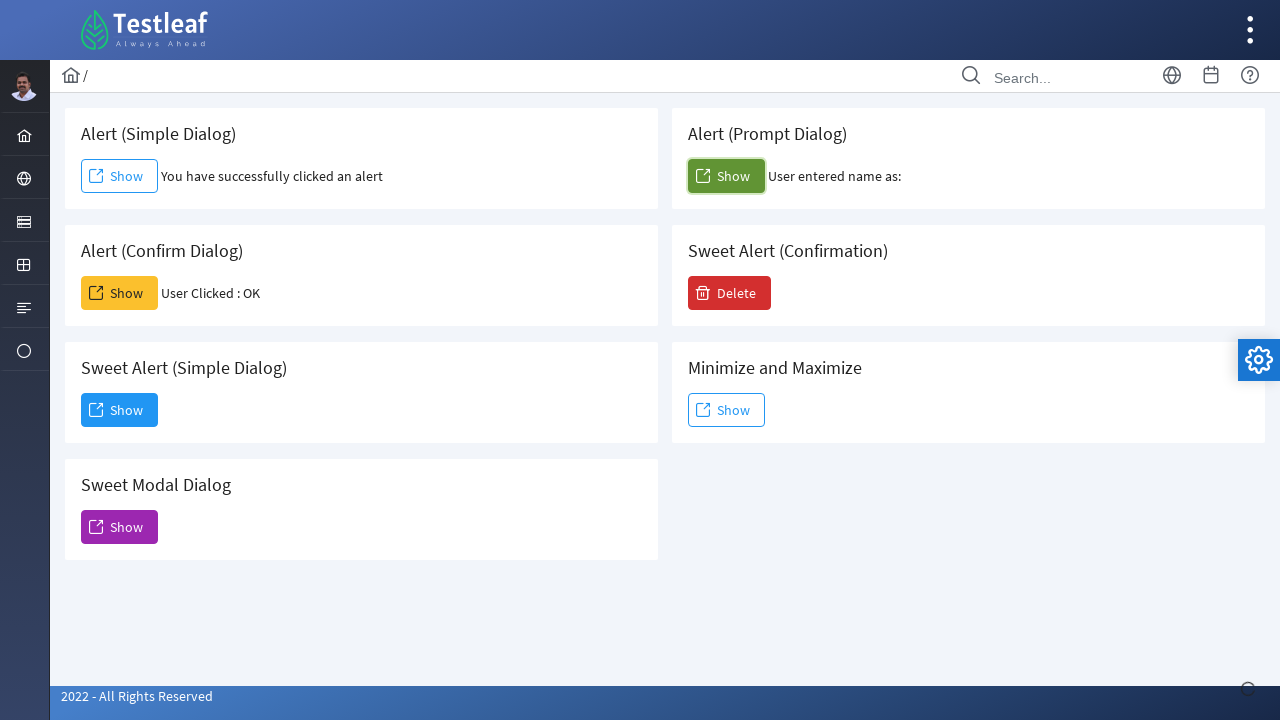

Set up dialog handler to accept prompt with text 'Keep Learning'
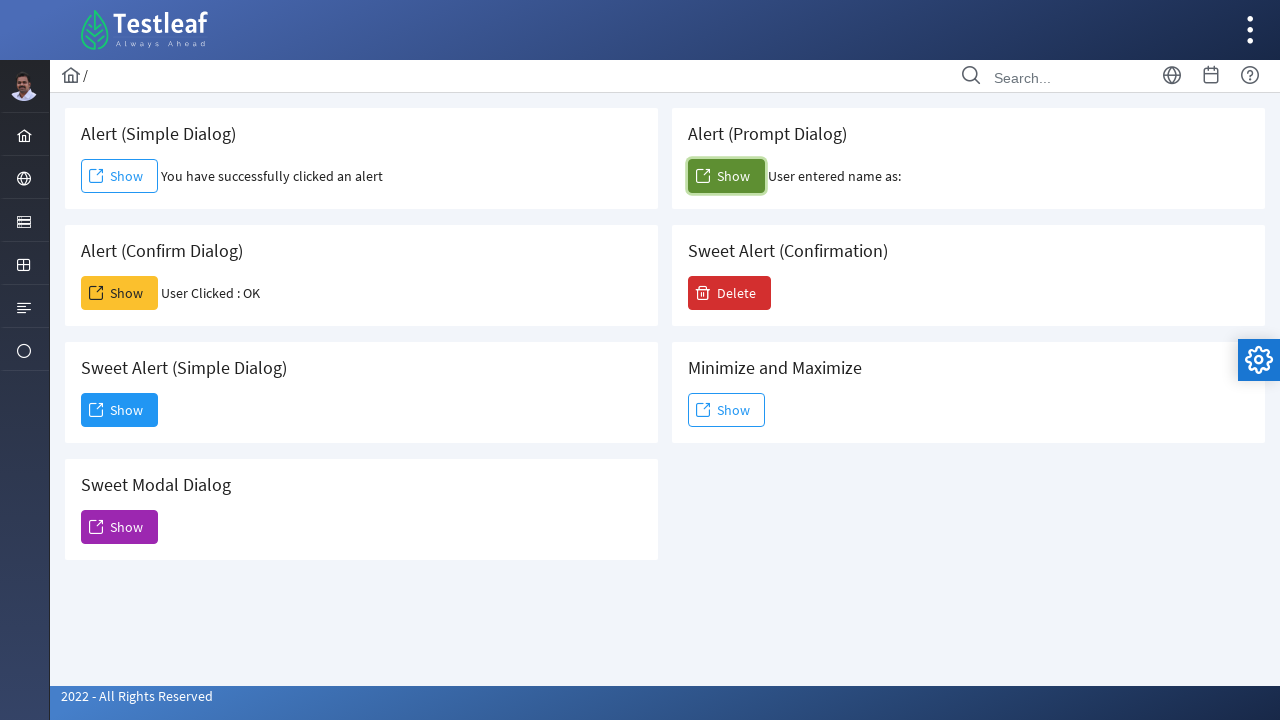

Clicked another sweet alert button at (730, 293) on #j_idt88\:j_idt106
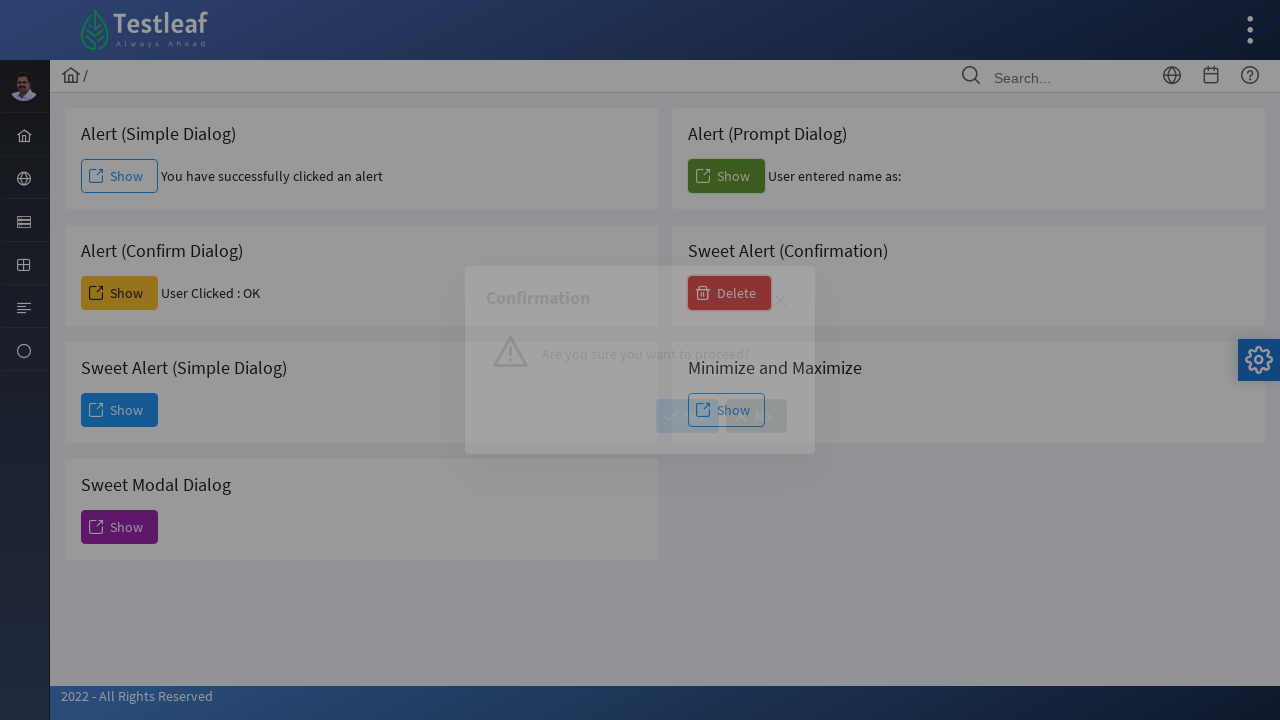

Clicked sweet delete button at (688, 416) on #j_idt88\:j_idt108
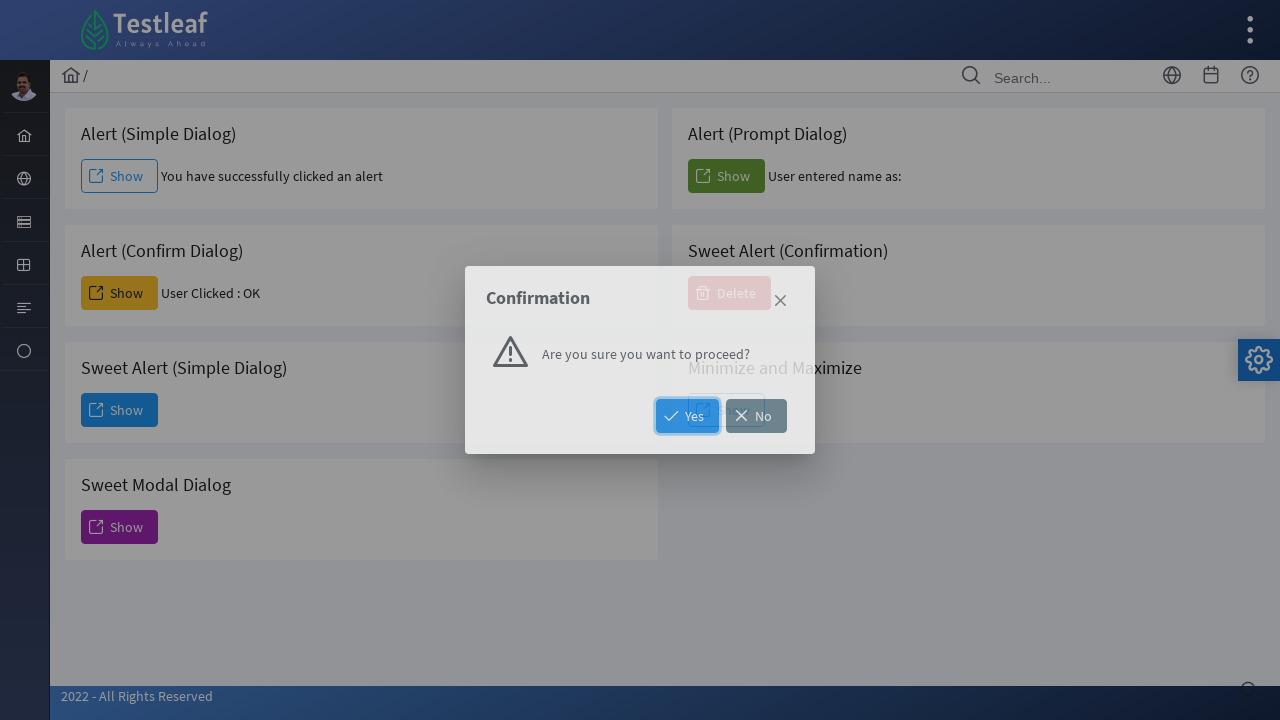

Clicked show button at (726, 410) on #j_idt88\:j_idt111
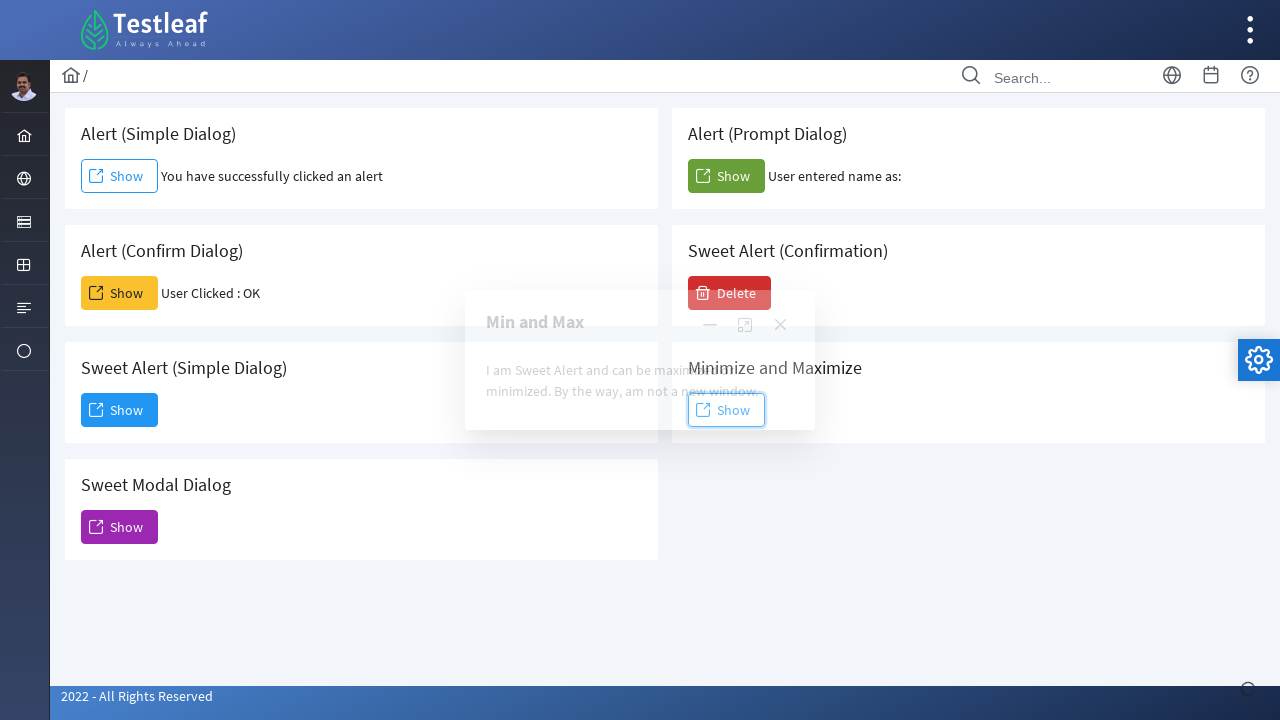

Clicked maximize button on dialog at (745, 325) on xpath=//div[@id='j_idt88:j_idt112']//a[2]
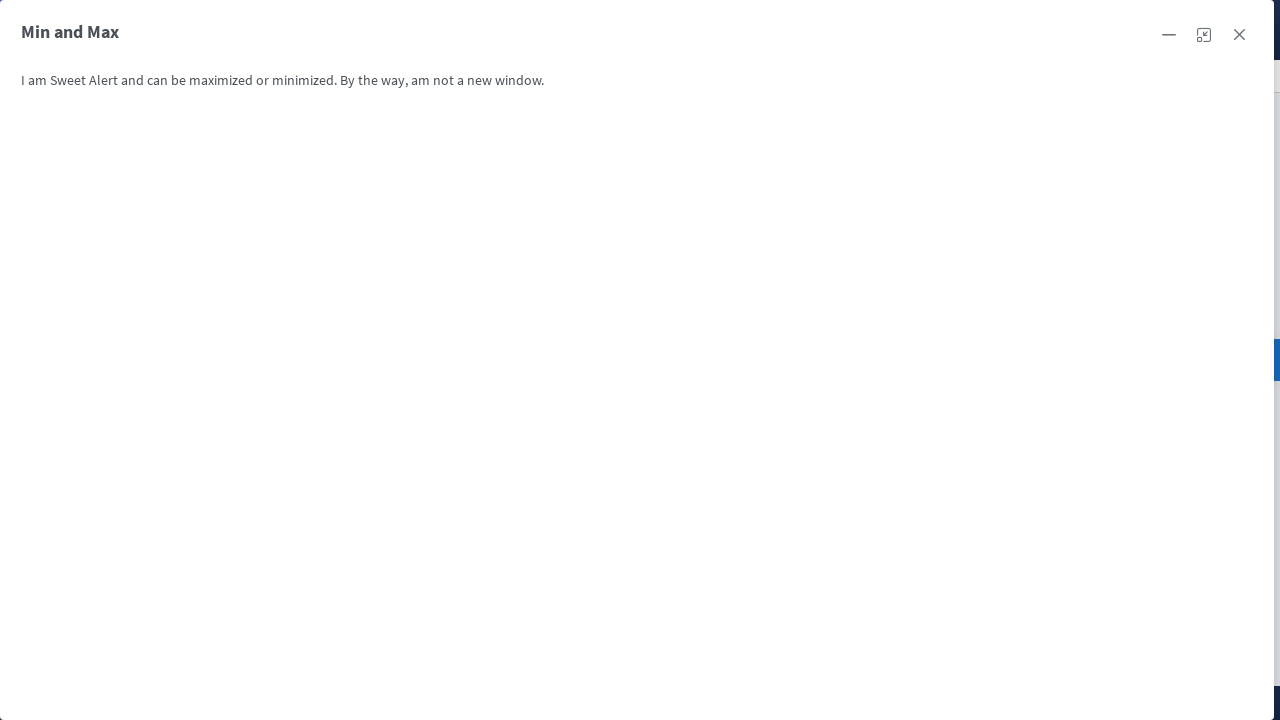

Clicked close button on dialog at (1239, 35) on xpath=//div[@id='j_idt88:j_idt112']//a[1]
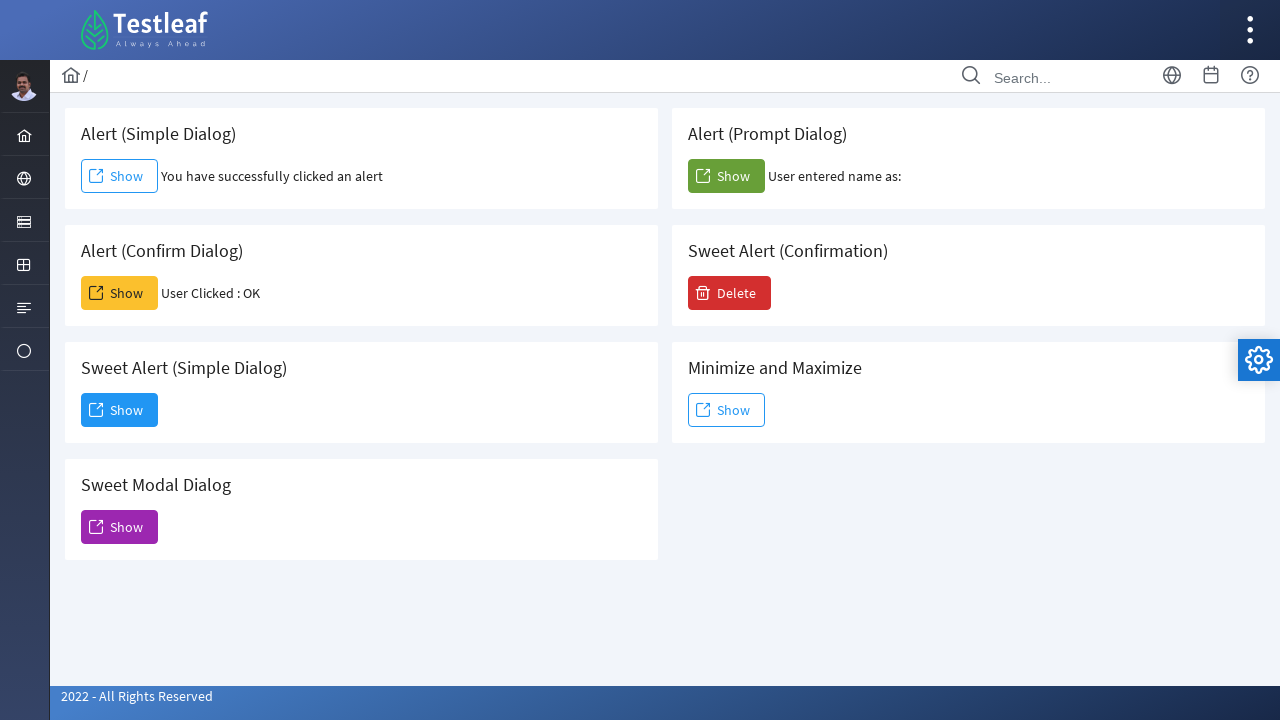

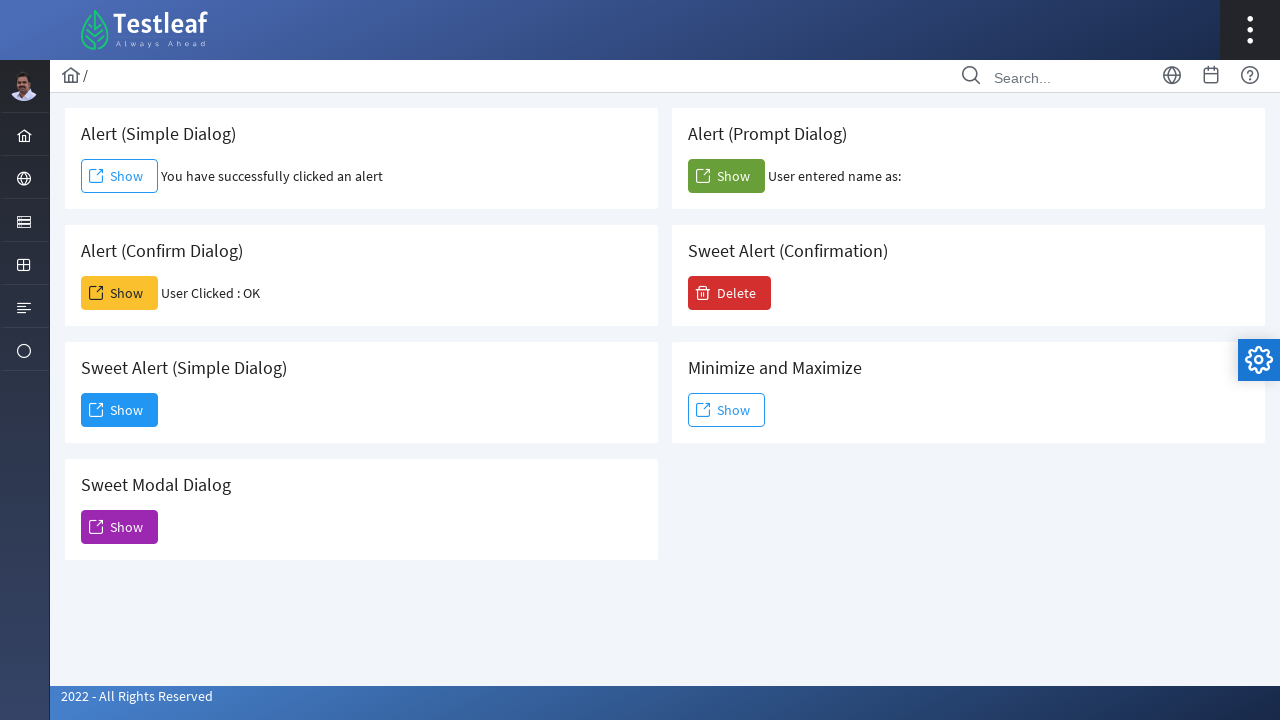